Navigates to the Elverys sports retail website homepage and waits for the page to load.

Starting URL: https://www.elverys.ie/

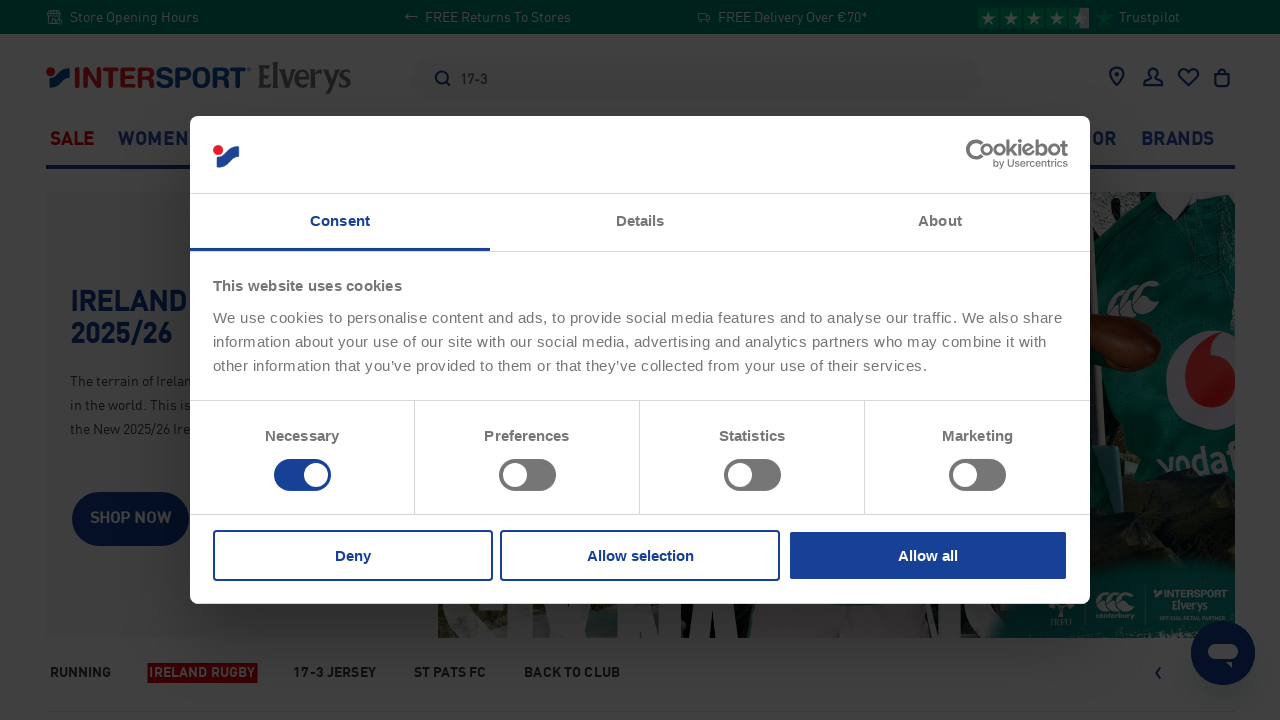

Navigated to Elverys sports retail website homepage
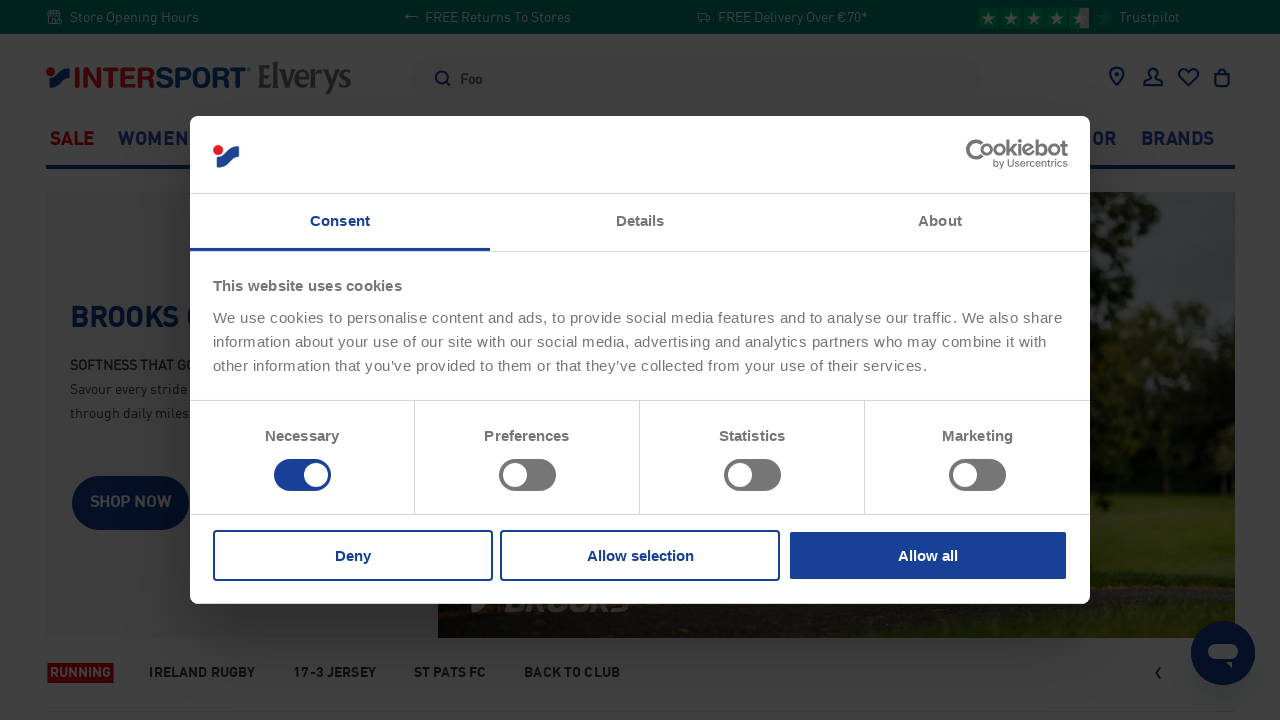

Waited for DOM content to fully load
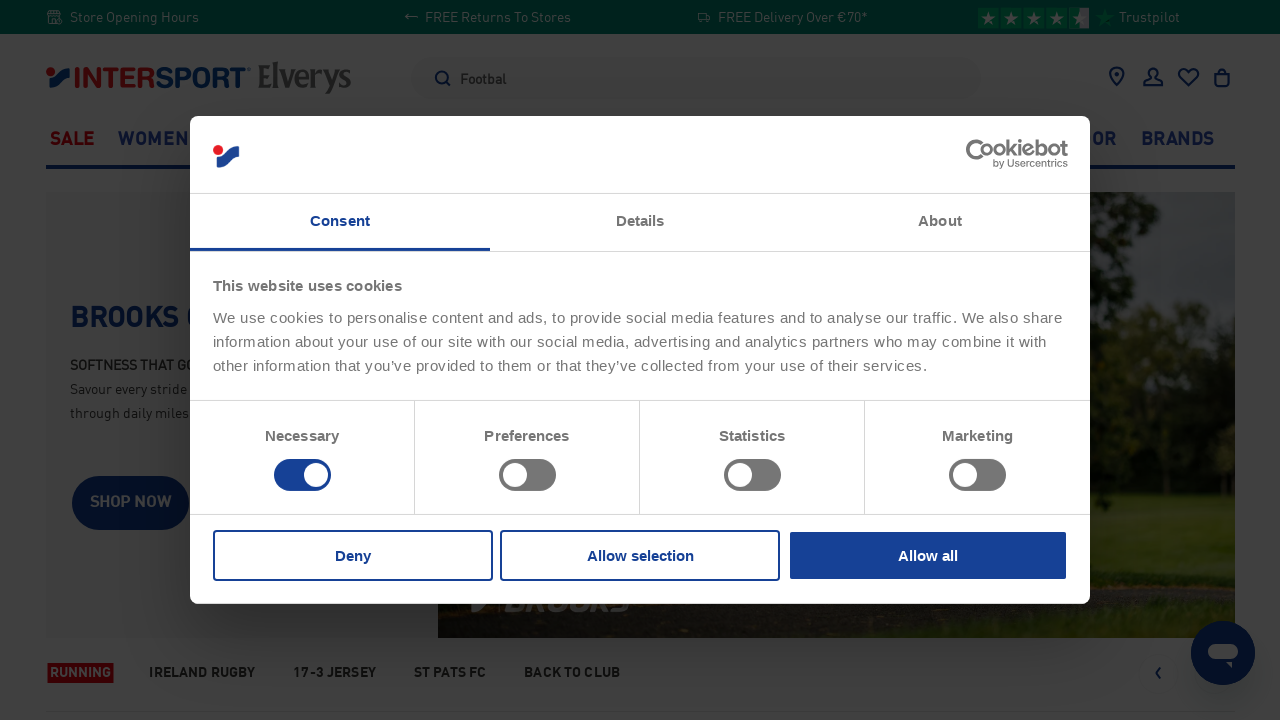

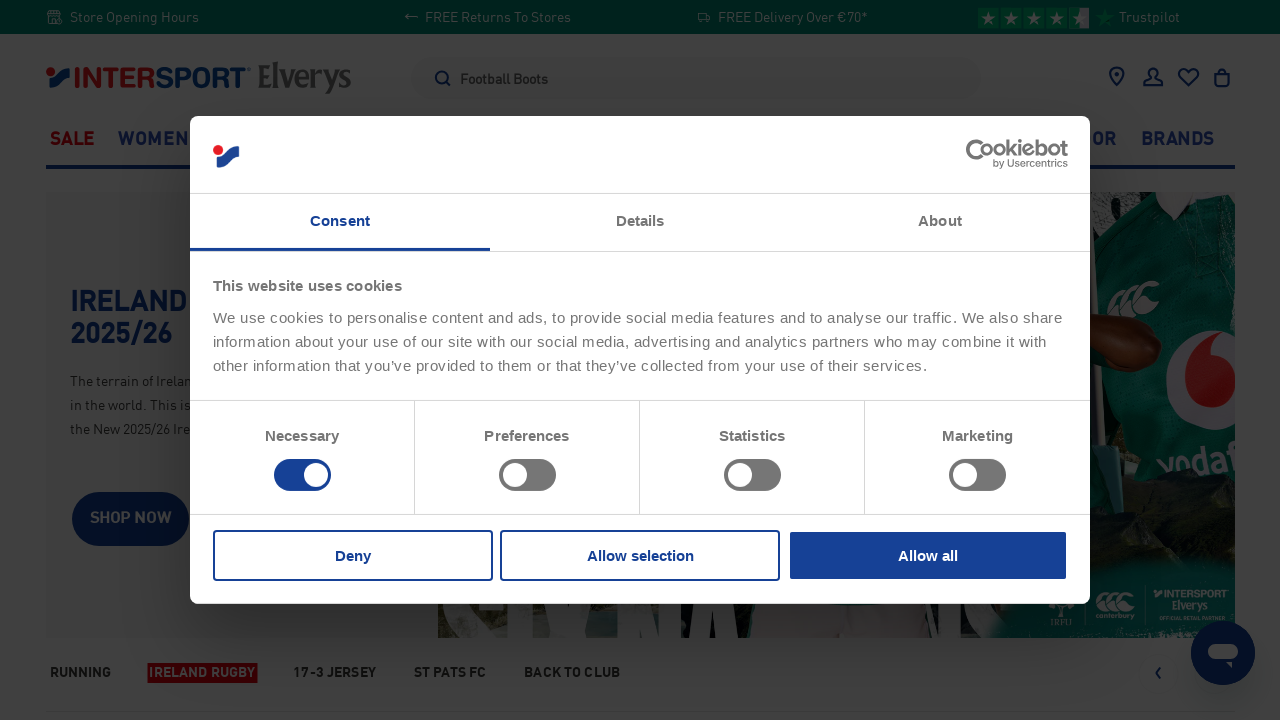